Tests a text box form by filling in full name, email, current address, and permanent address fields, then scrolling to the submit button

Starting URL: https://demoqa.com/text-box

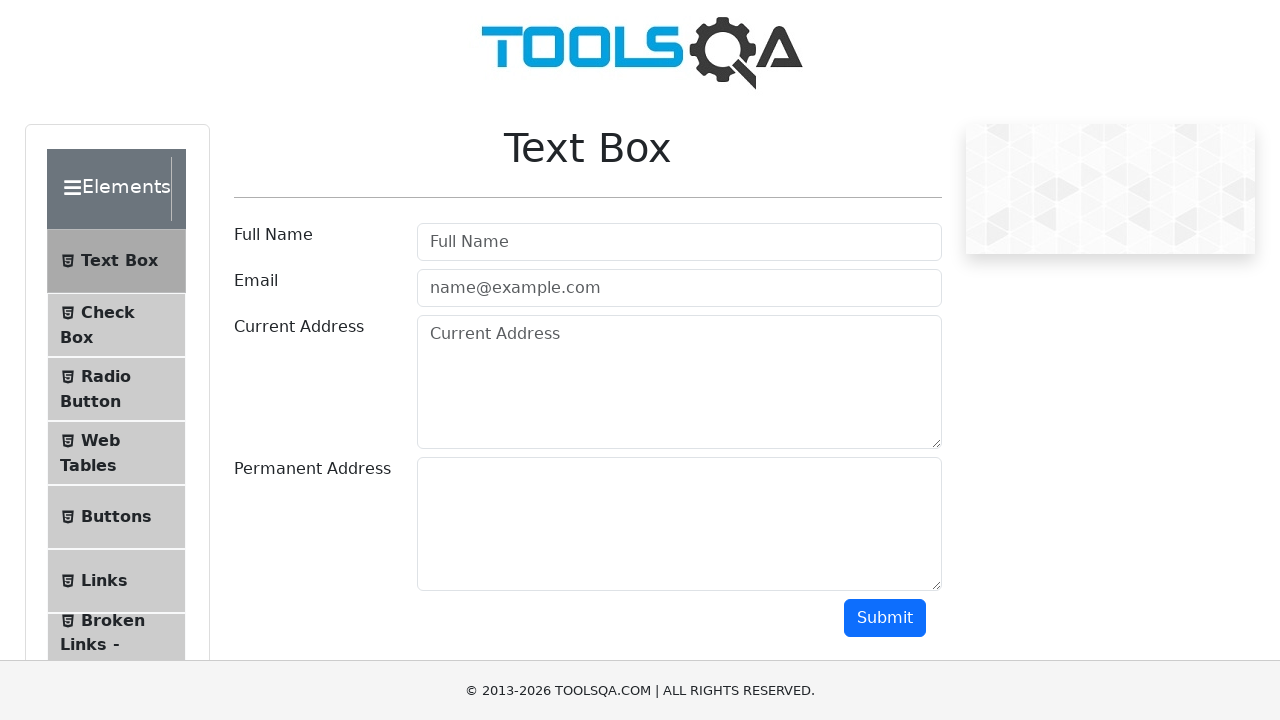

Filled full name field with 'John Done' on #userName
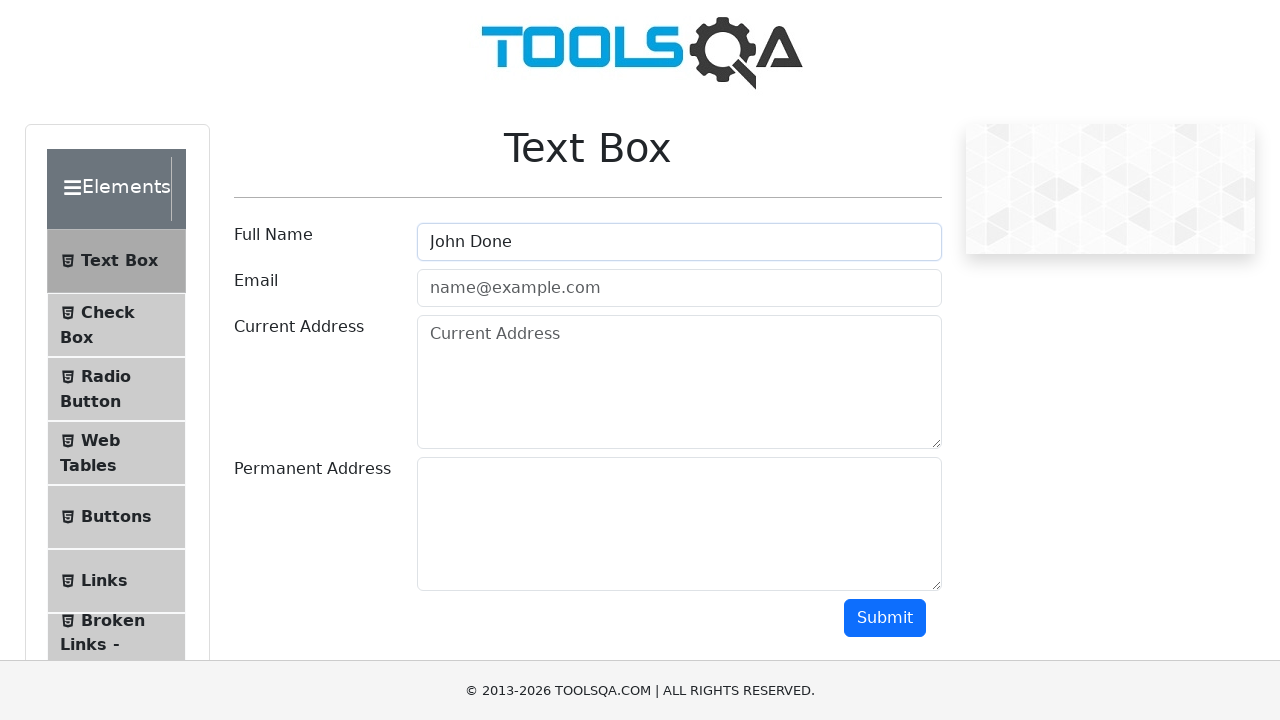

Filled email field with 'john@gmail.com' on #userEmail
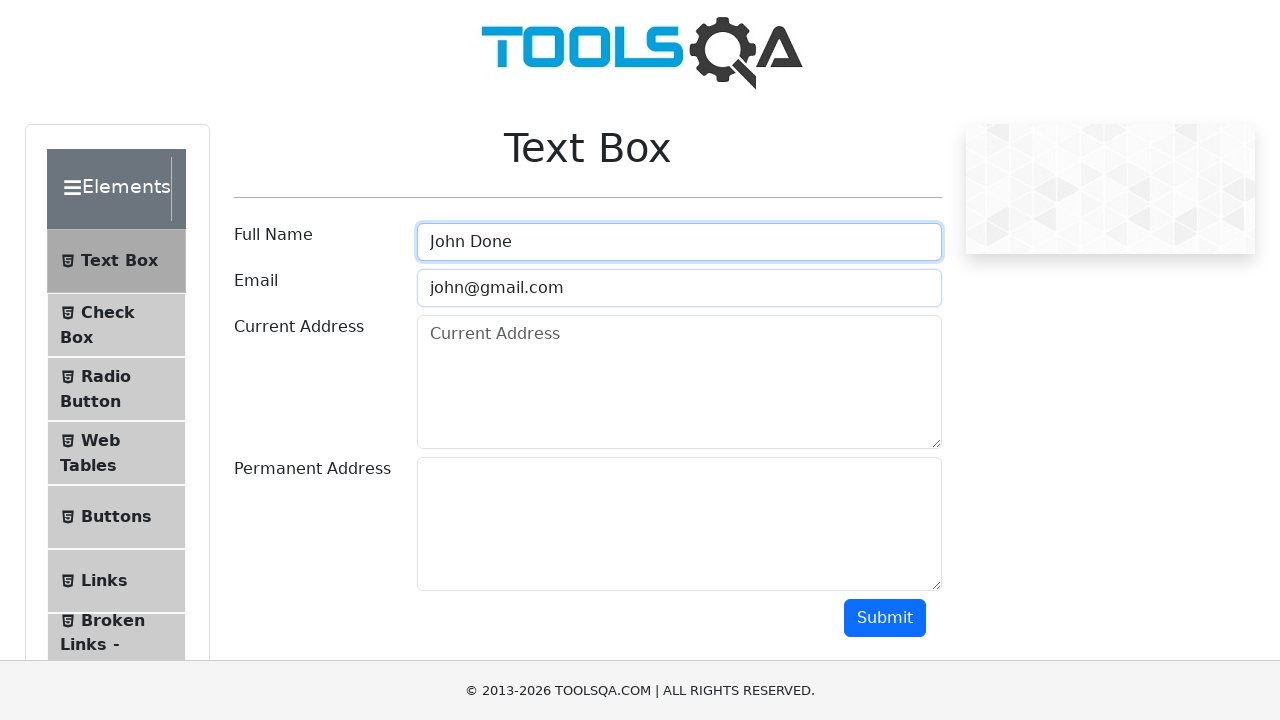

Filled current address field with 'Bishkek' on #currentAddress
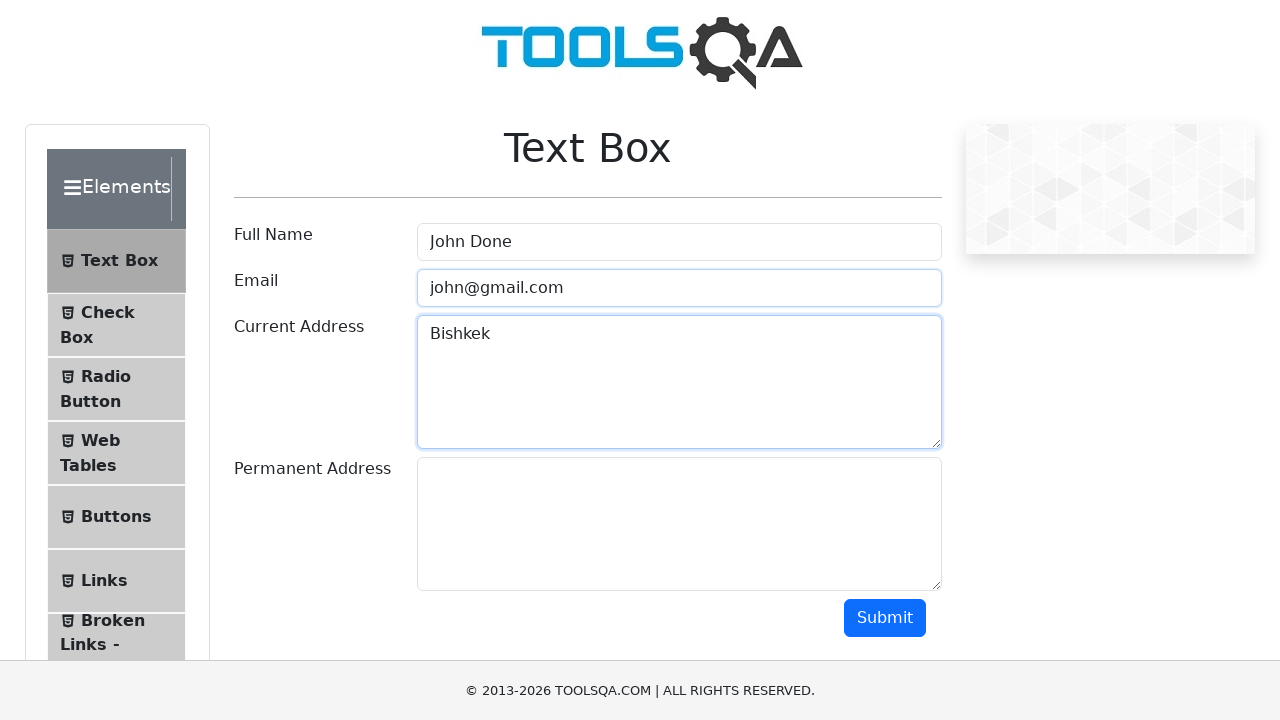

Filled permanent address field with 'New York' on #permanentAddress
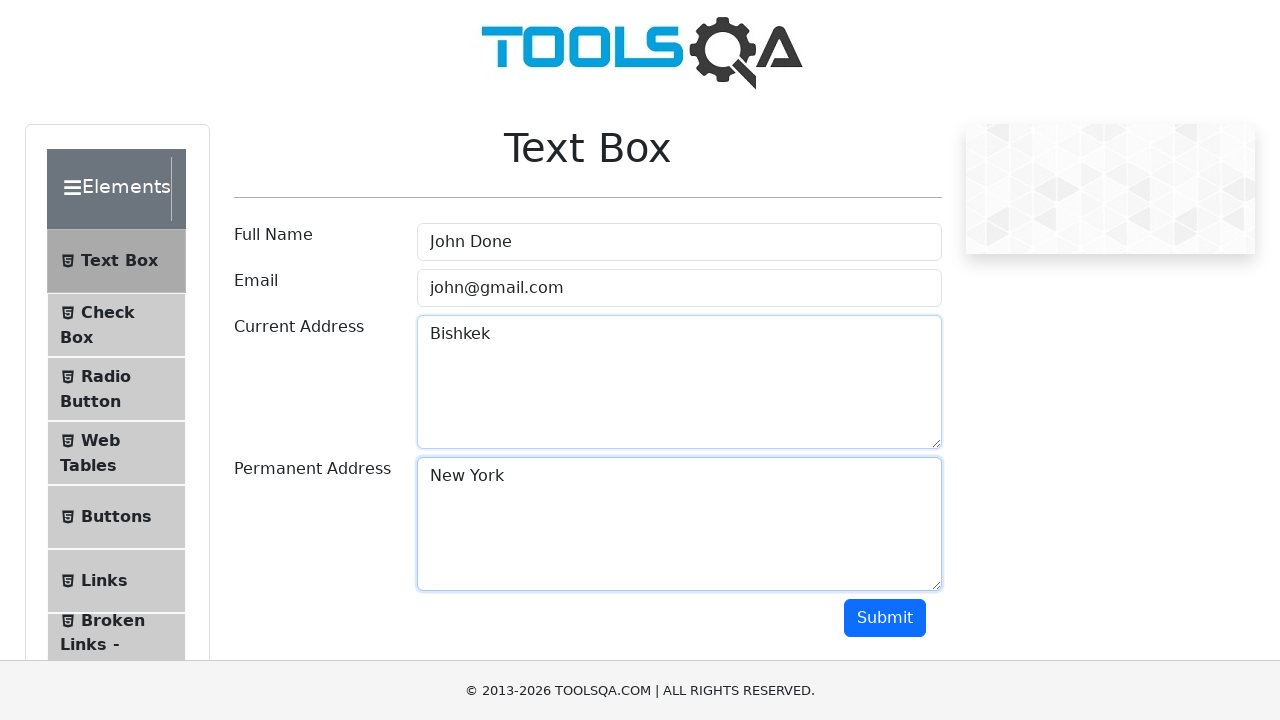

Scrolled to submit button to make it visible
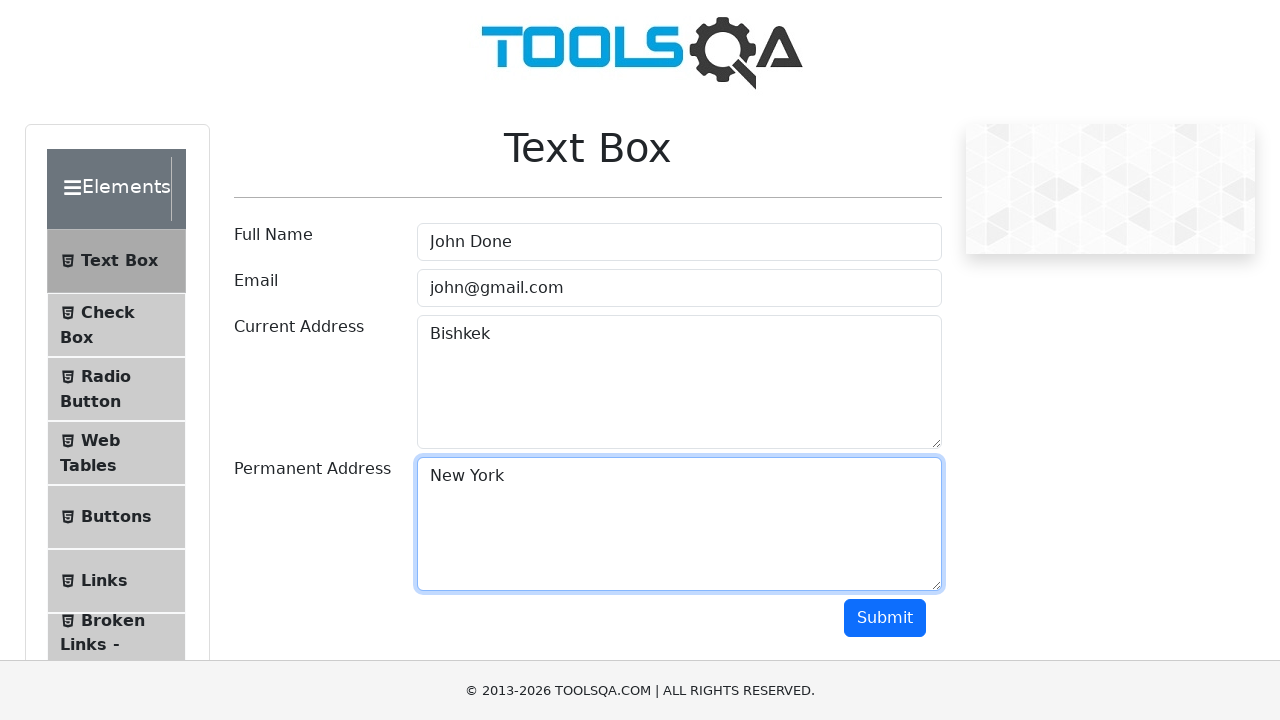

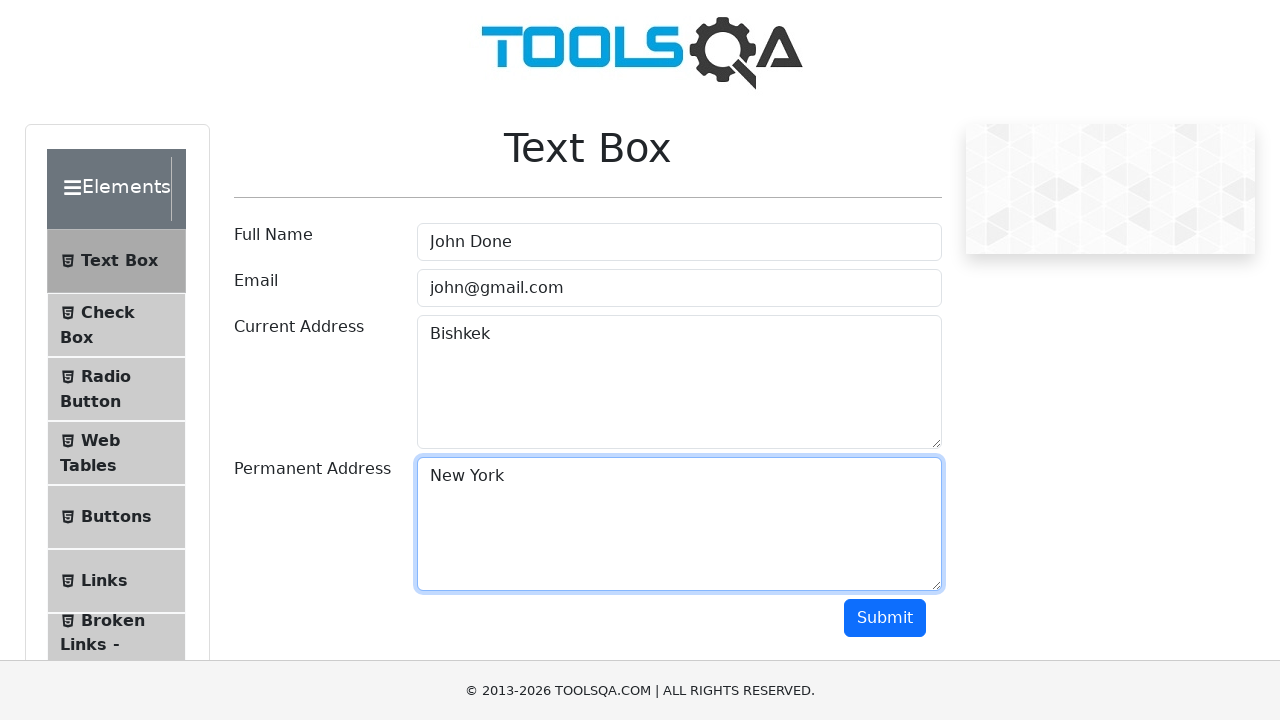